Navigates to the Selenium website with mobile viewport dimensions (344x882) and verifies that the page title is "Selenium"

Starting URL: https://www.selenium.dev/

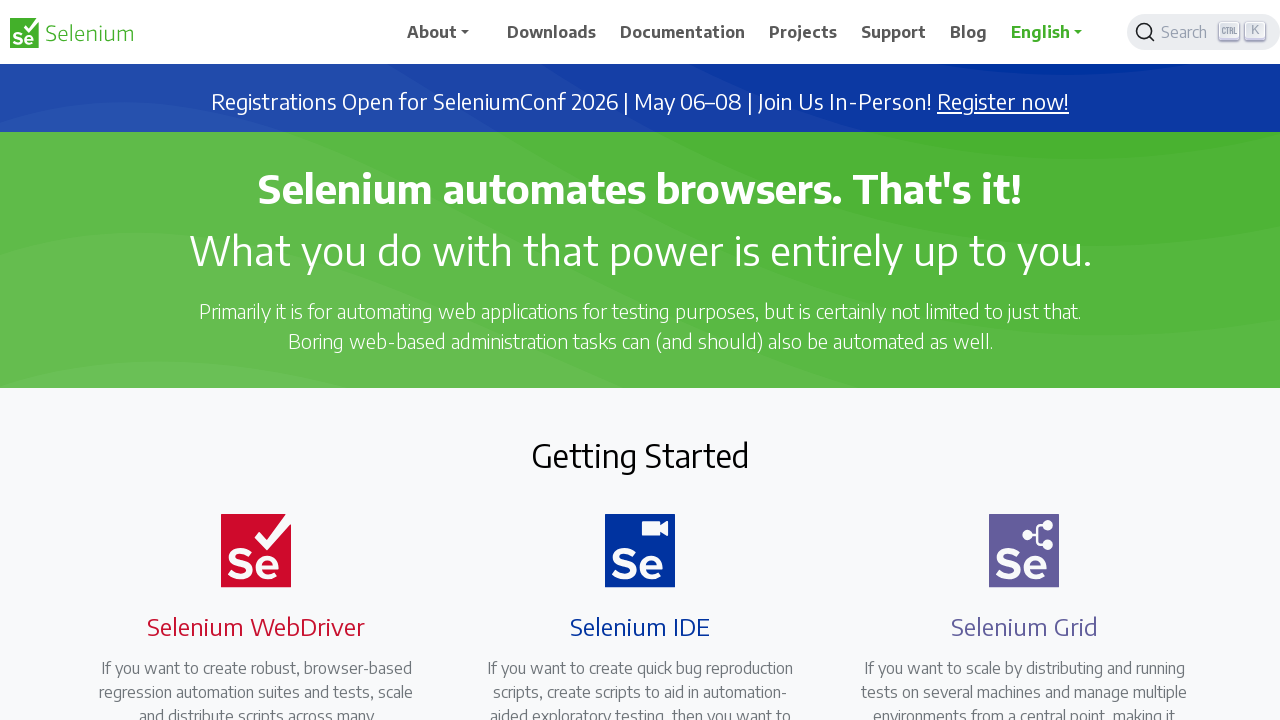

Set mobile viewport dimensions to 344x882
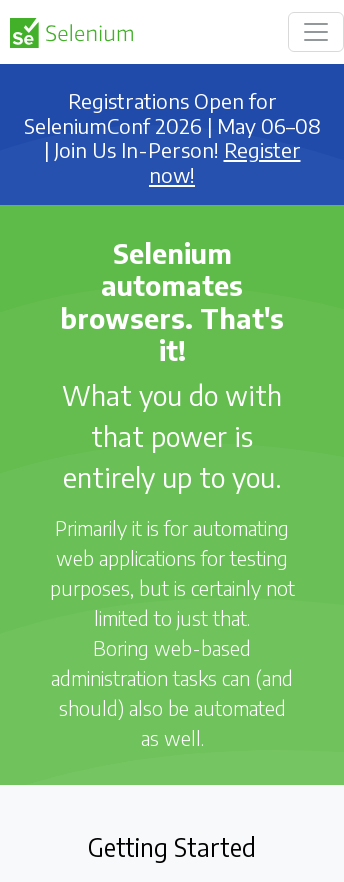

Waited for page to load (domcontentloaded)
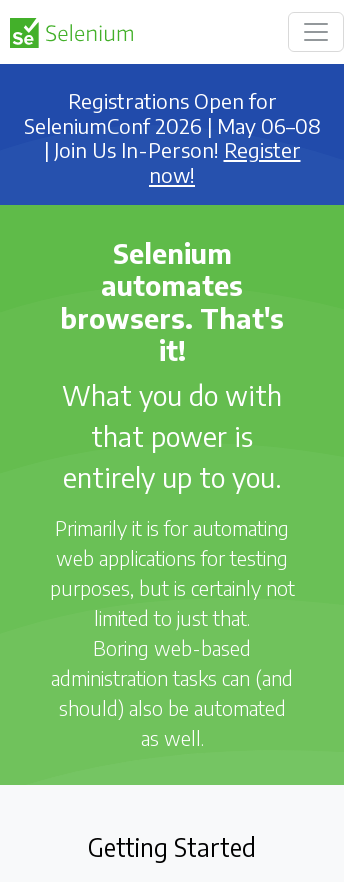

Verified page title is 'Selenium'
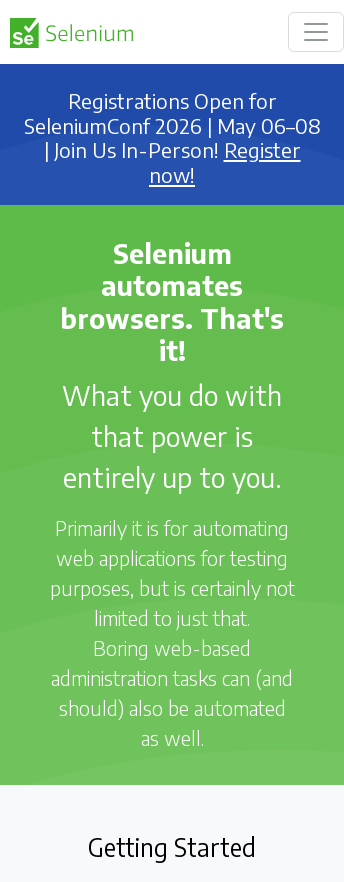

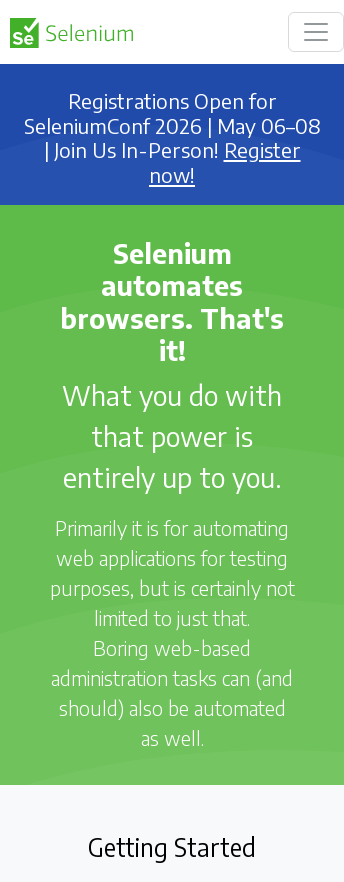